Tests prompt alert by clicking prompt button, entering text in the prompt dialog, and accepting it

Starting URL: https://testautomationpractice.blogspot.com/

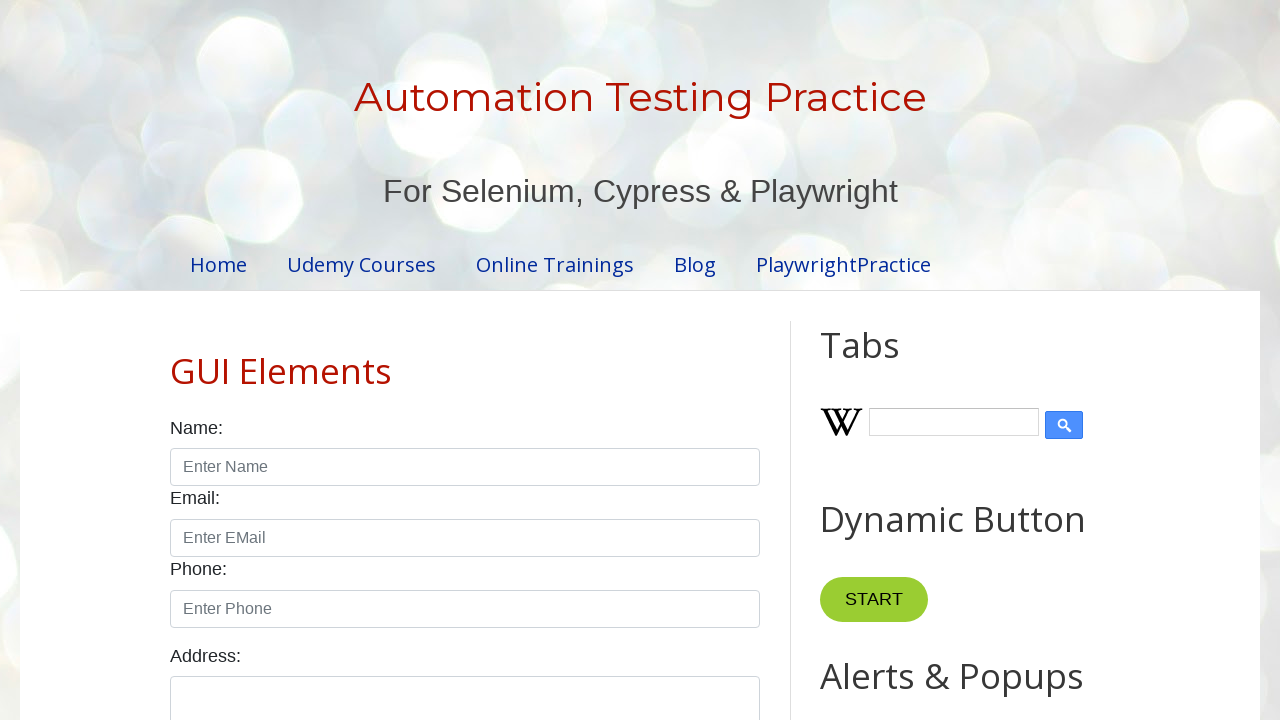

Set up dialog handler to accept prompt with text 'hlo'
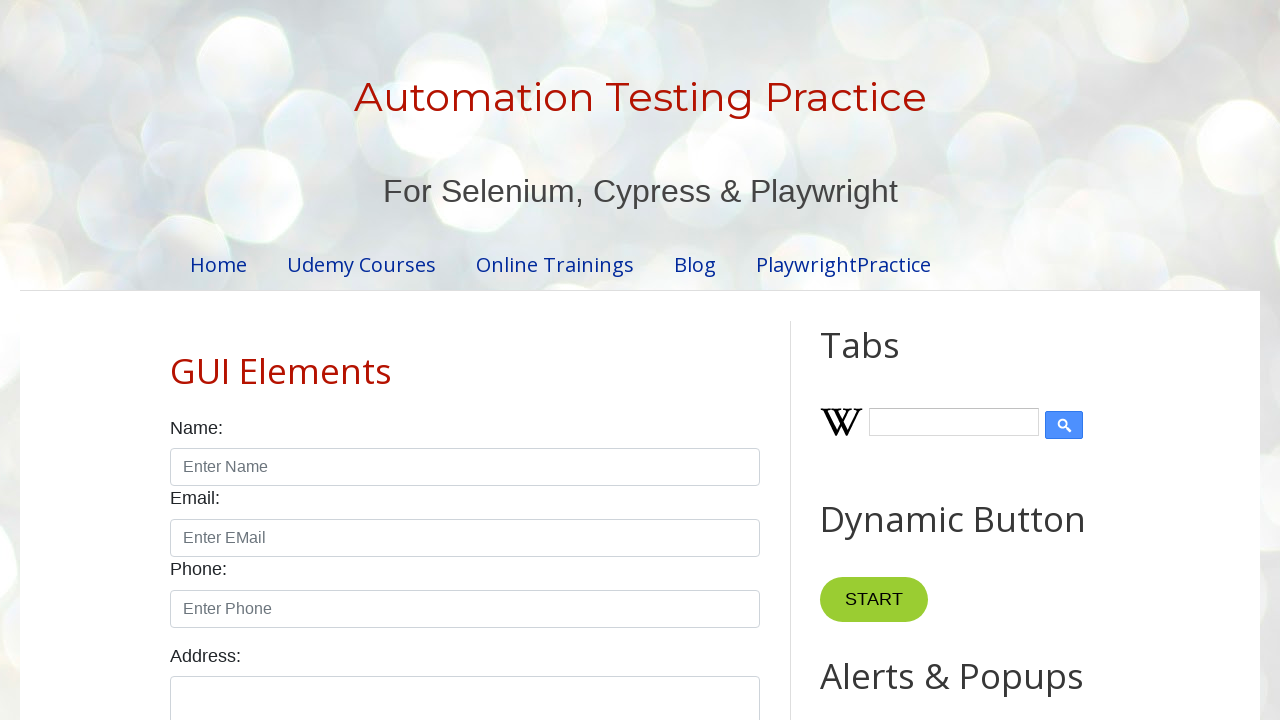

Clicked prompt button to trigger prompt alert at (890, 360) on button#promptBtn
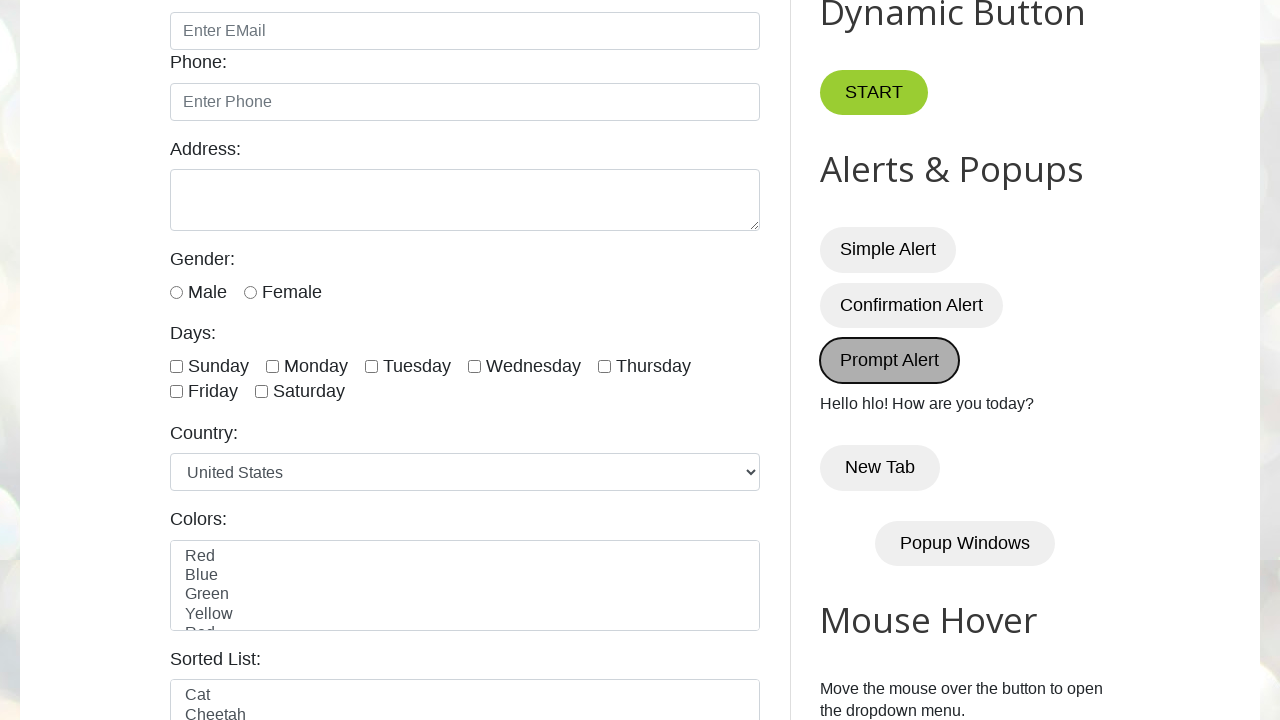

Waited for dialog to be handled
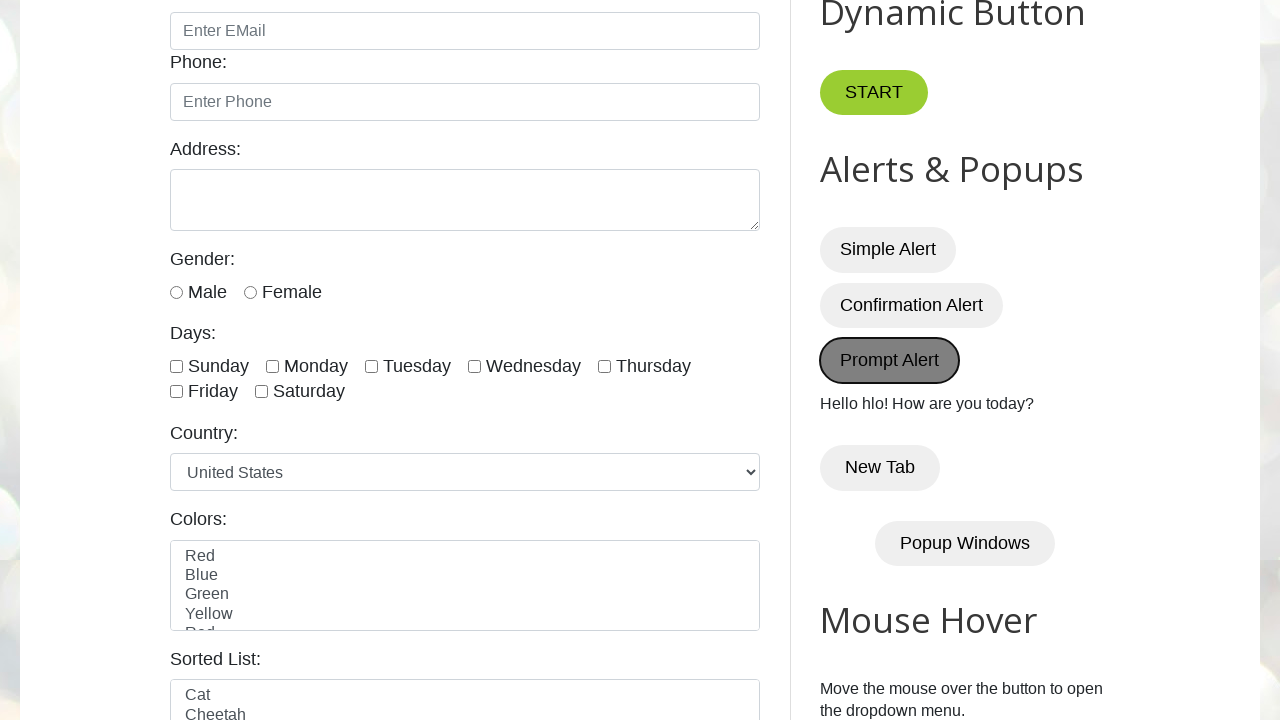

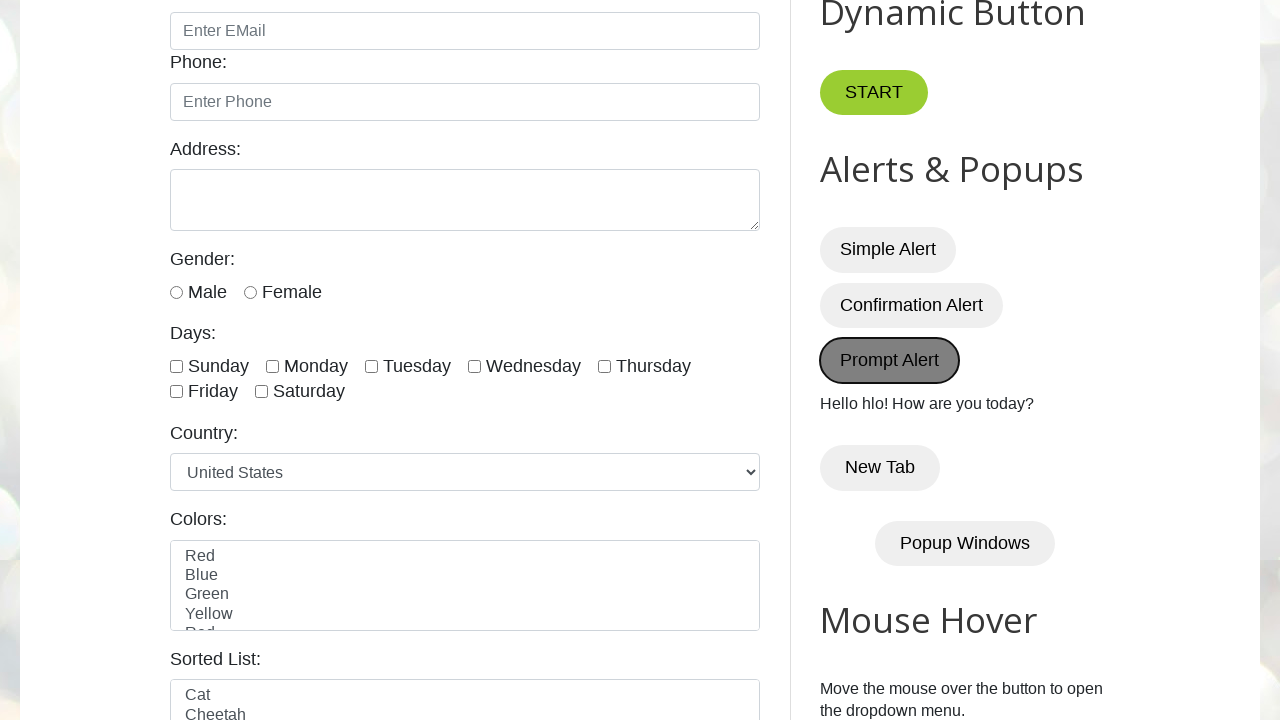